Tests filling the first name field in a registration form

Starting URL: https://demo.automationtesting.in/Register.html

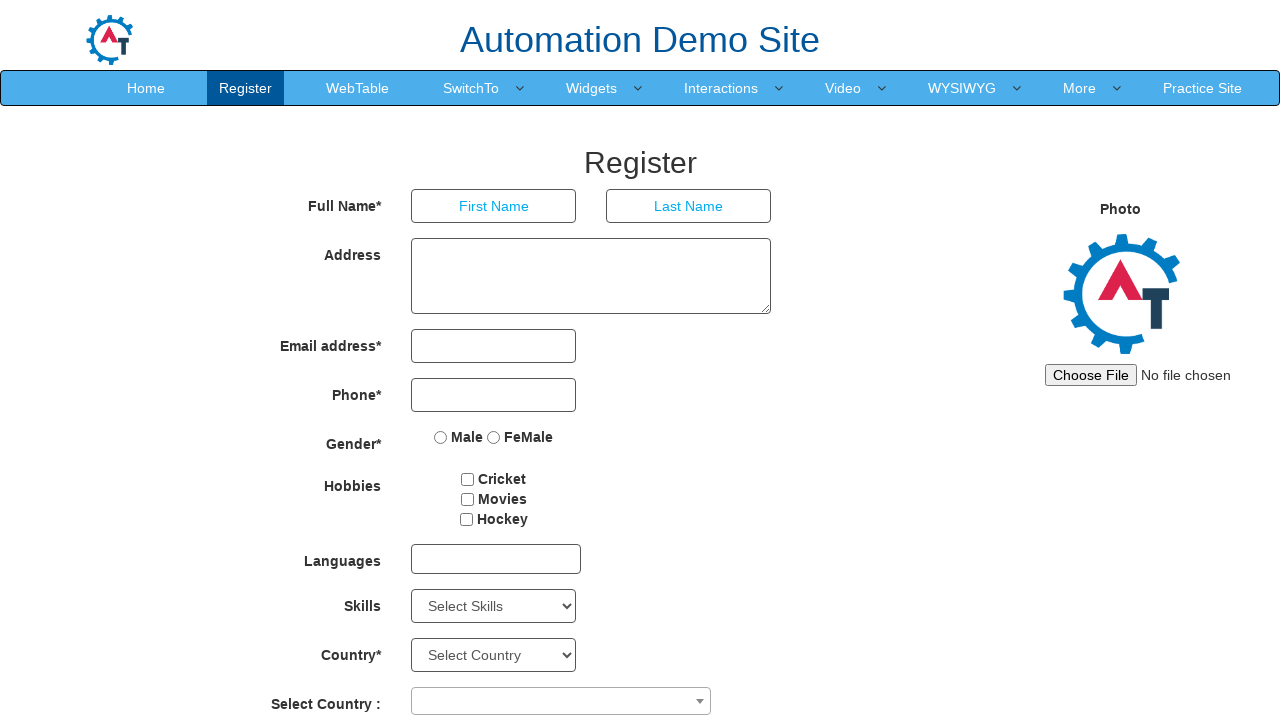

Navigated to registration form page
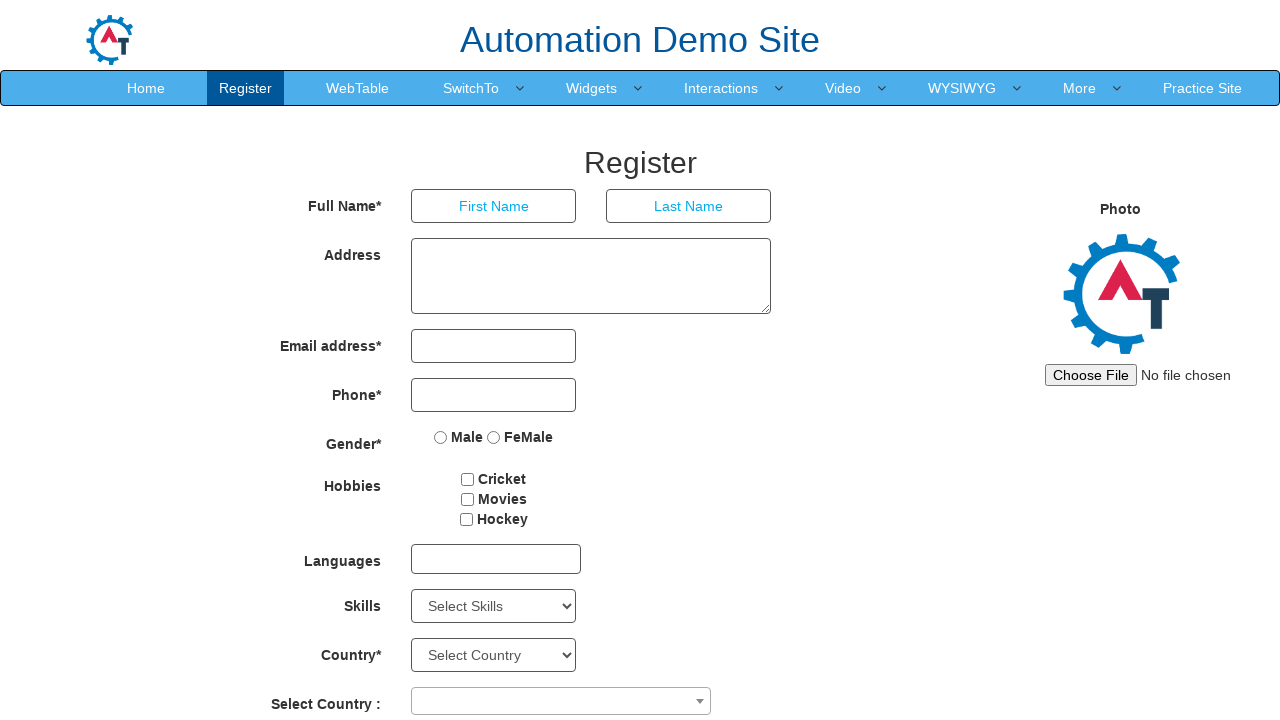

Filled first name field with 'Alexsandro' on //input[@placeholder='First Name']
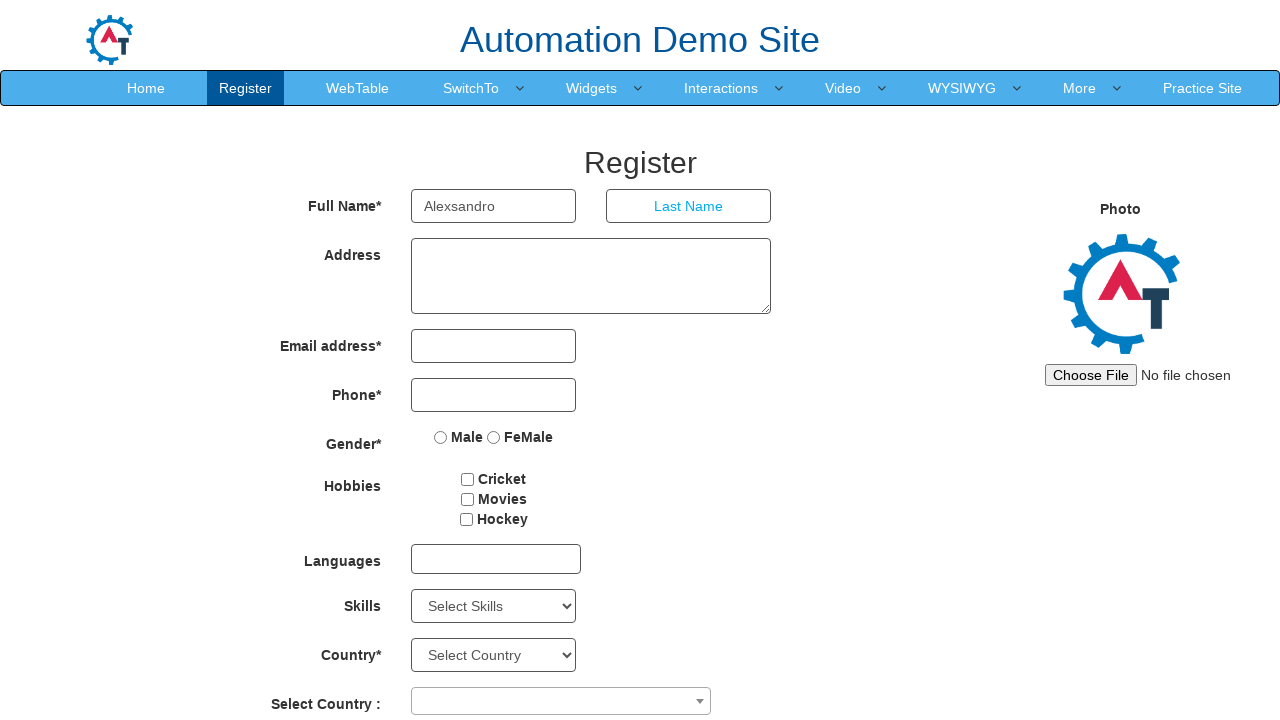

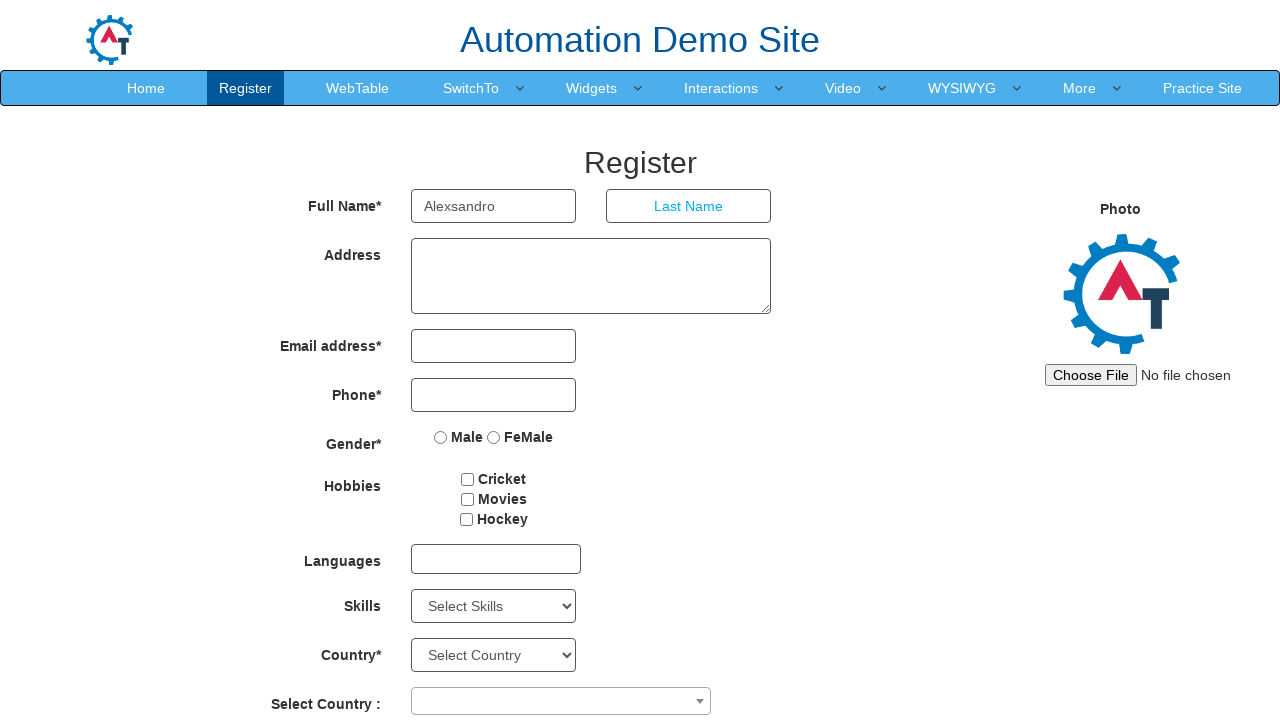